Tests window handling functionality by navigating to a practice page, opening a new tab, switching between windows, and filling a form field

Starting URL: https://www.hyrtutorials.com/

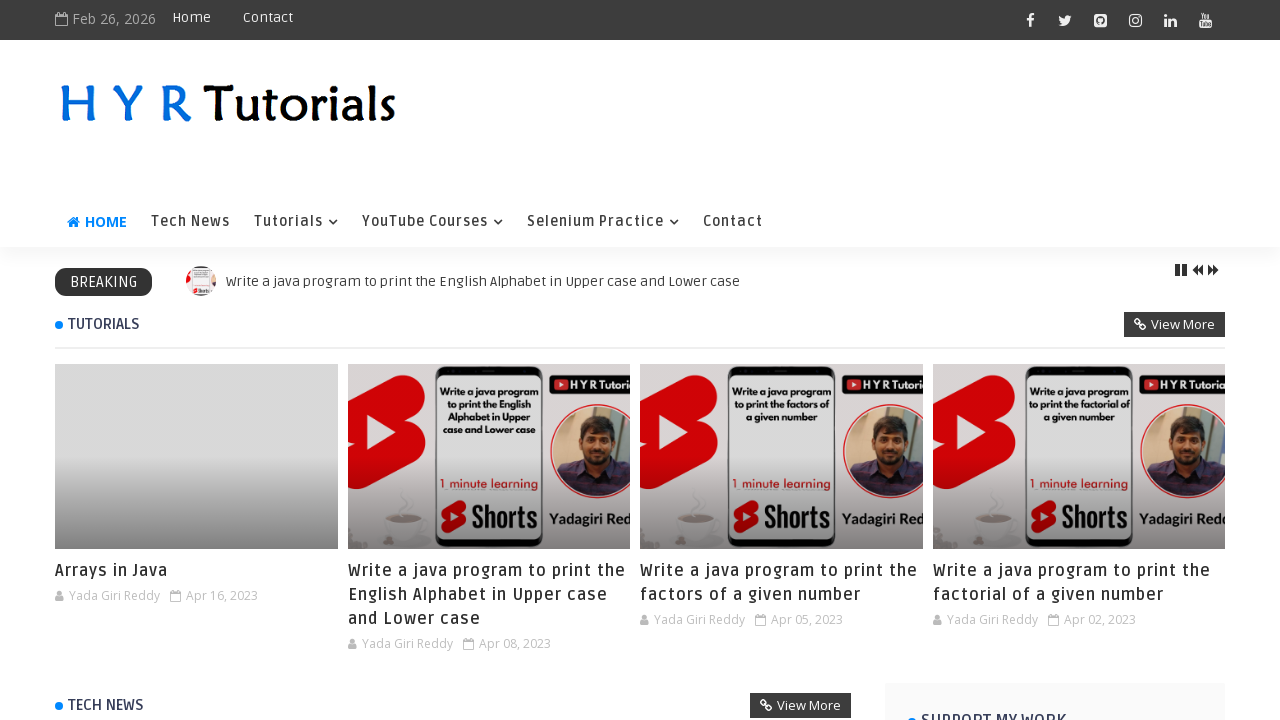

Clicked on Selenium Practice link at (603, 222) on a:has-text('Selenium Practice')
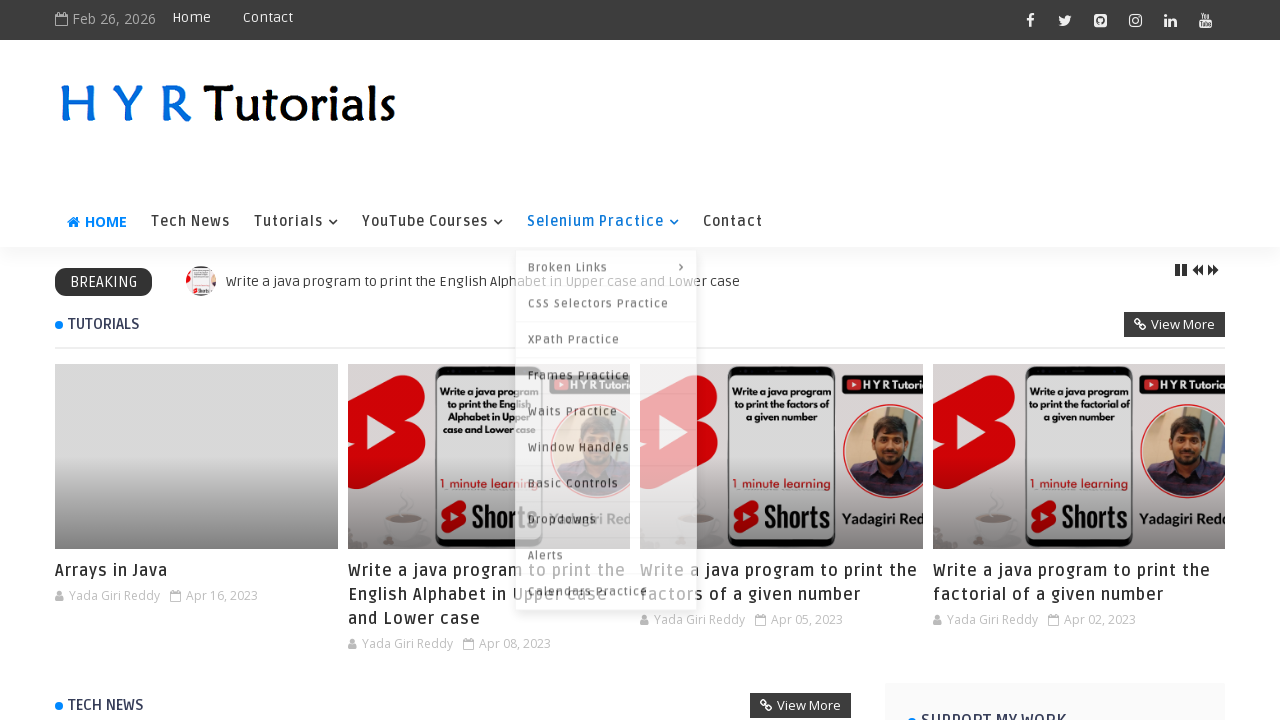

Clicked on Window Handles link at (606, 444) on a:has-text('Window Handles')
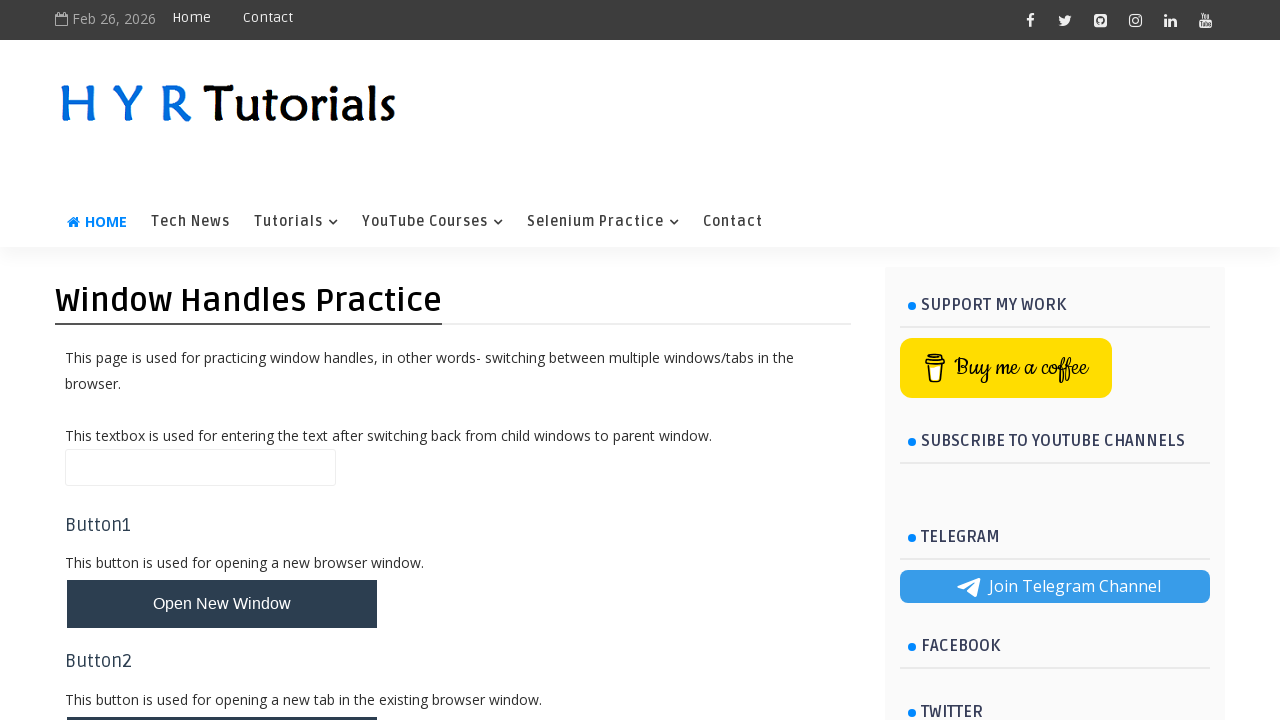

Stored reference to current page
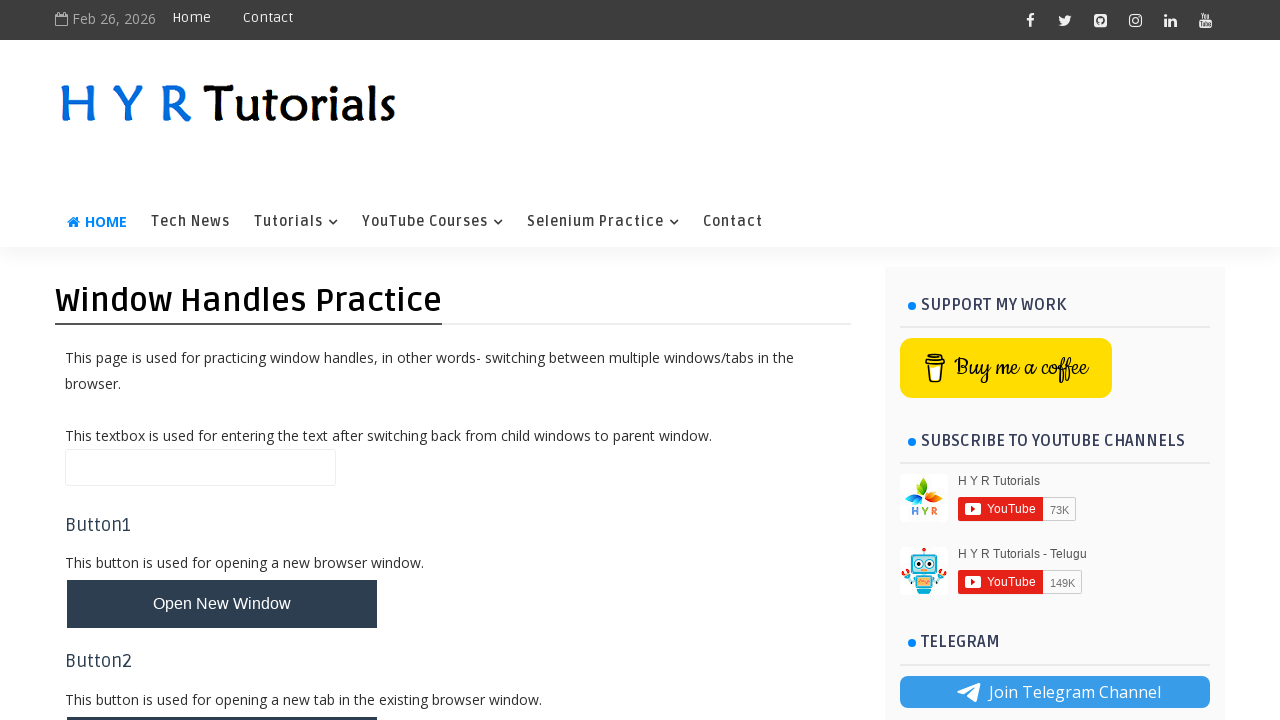

Clicked button to open new tab and captured new page reference at (222, 696) on #newTabBtn
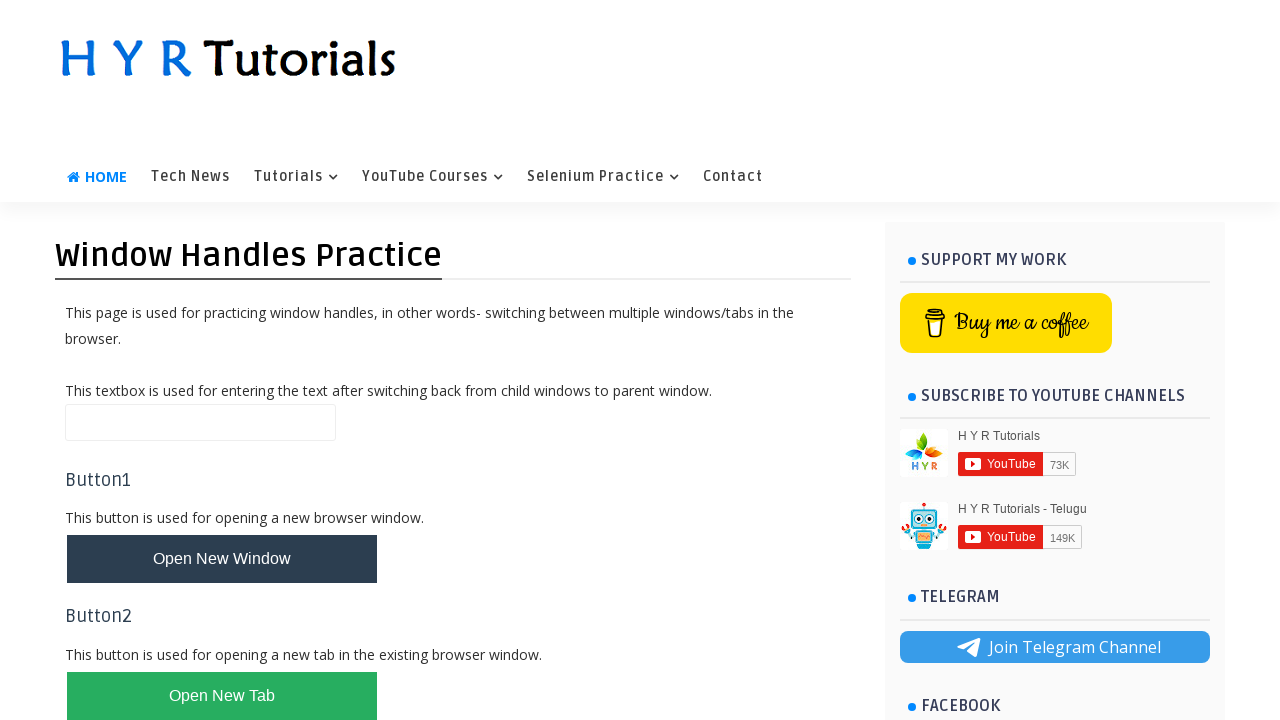

Closed the new tab
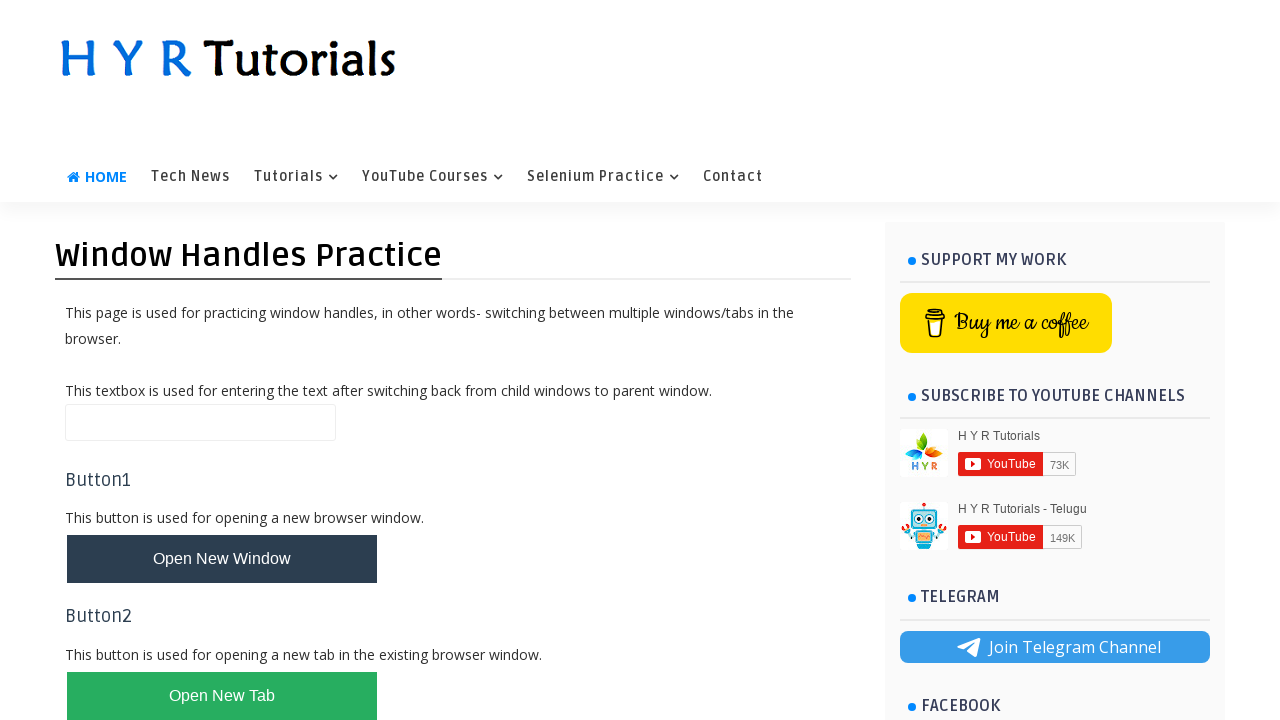

Filled name field with 'ravikumar' in the original window on #name
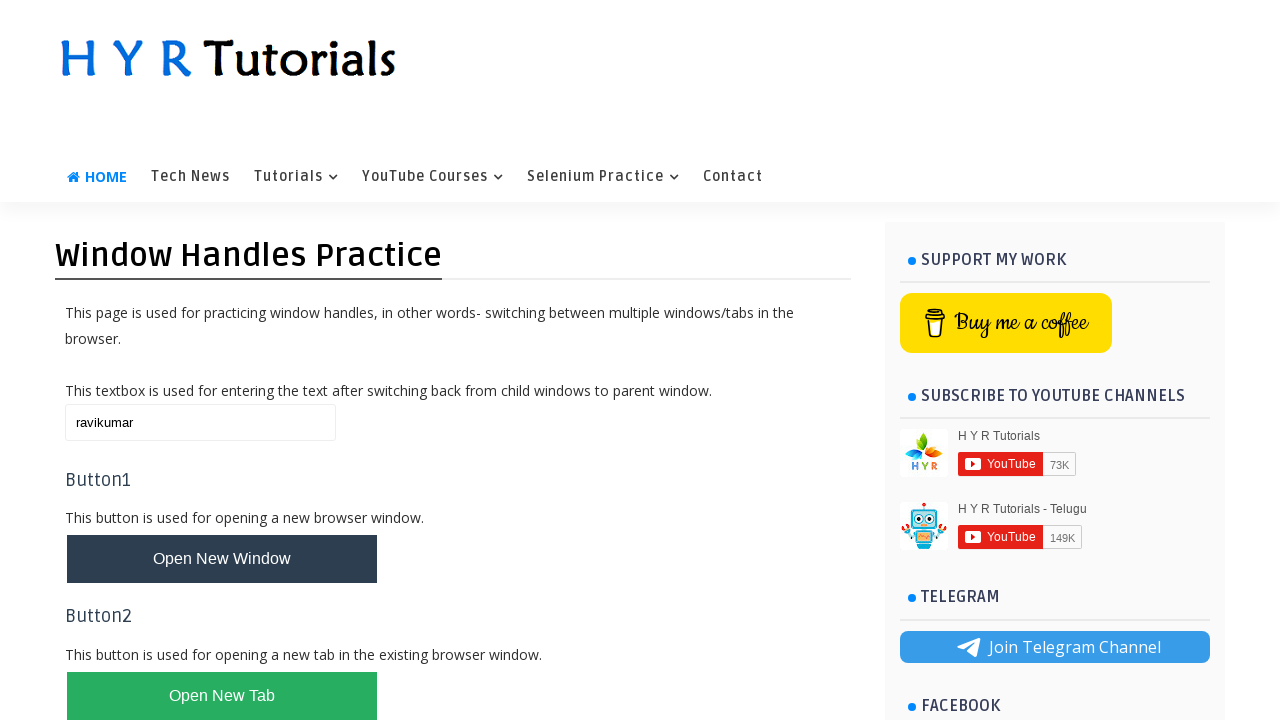

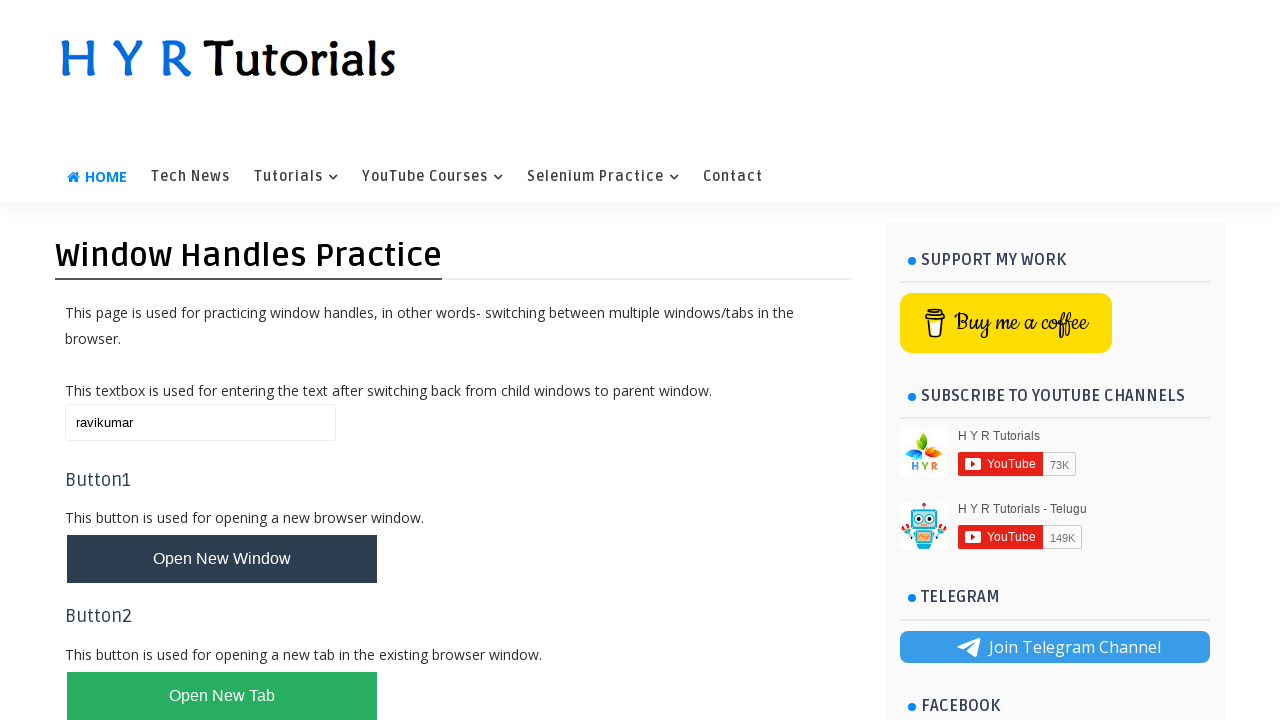